Tests the Add/Remove Elements functionality by clicking on the Add/Remove link, adding 9 elements by clicking the add button repeatedly, and verifying that 9 delete buttons appear.

Starting URL: http://the-internet.herokuapp.com

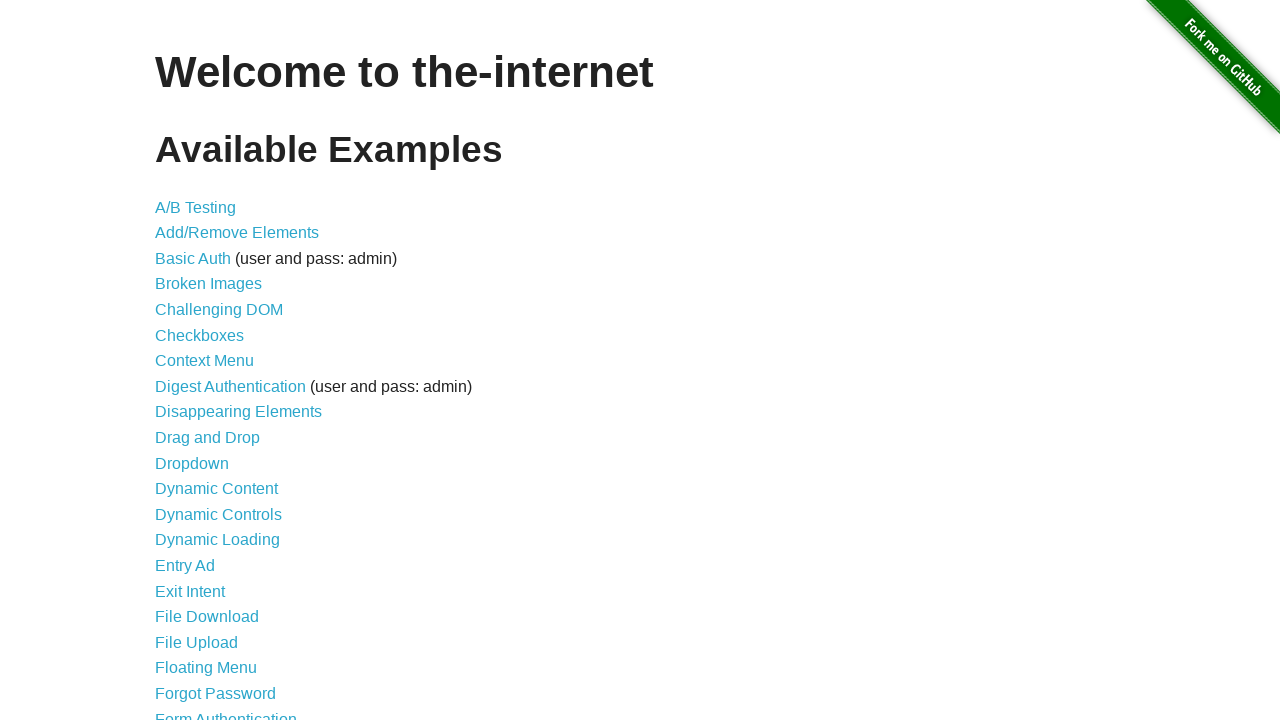

Clicked on Add/Remove Elements link at (237, 233) on a[href='/add_remove_elements/']
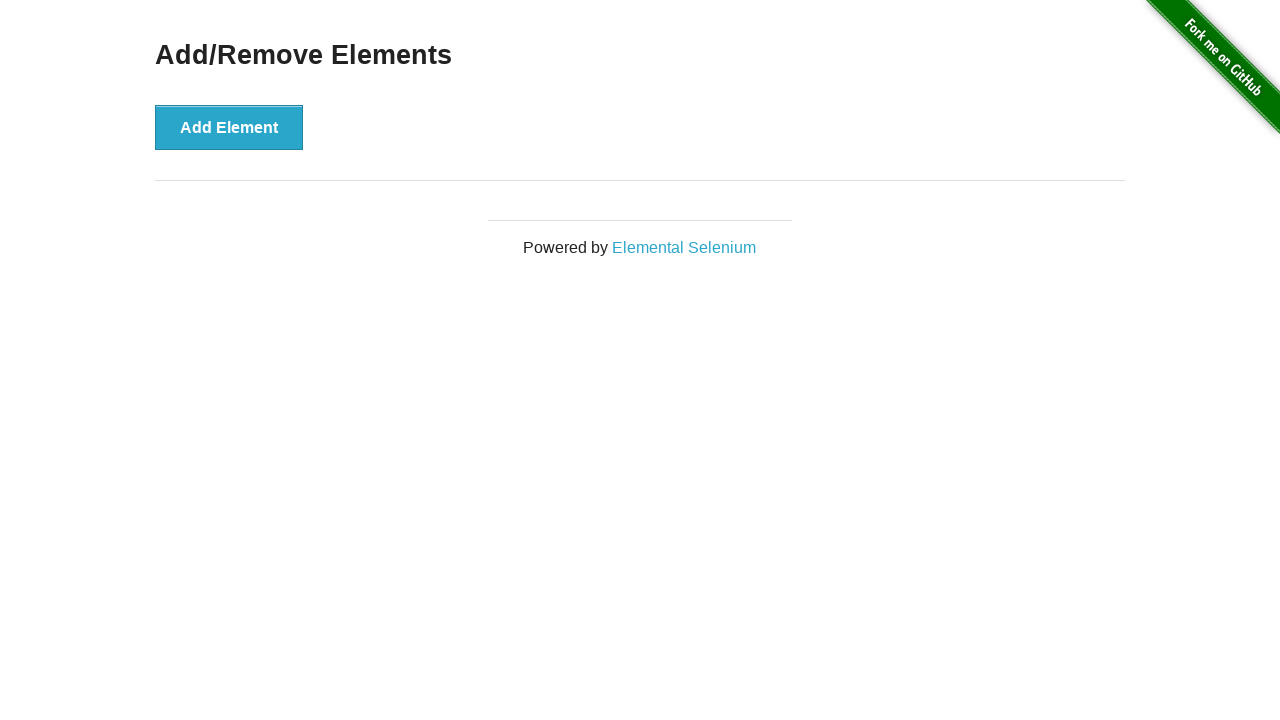

Add Element button is visible and loaded
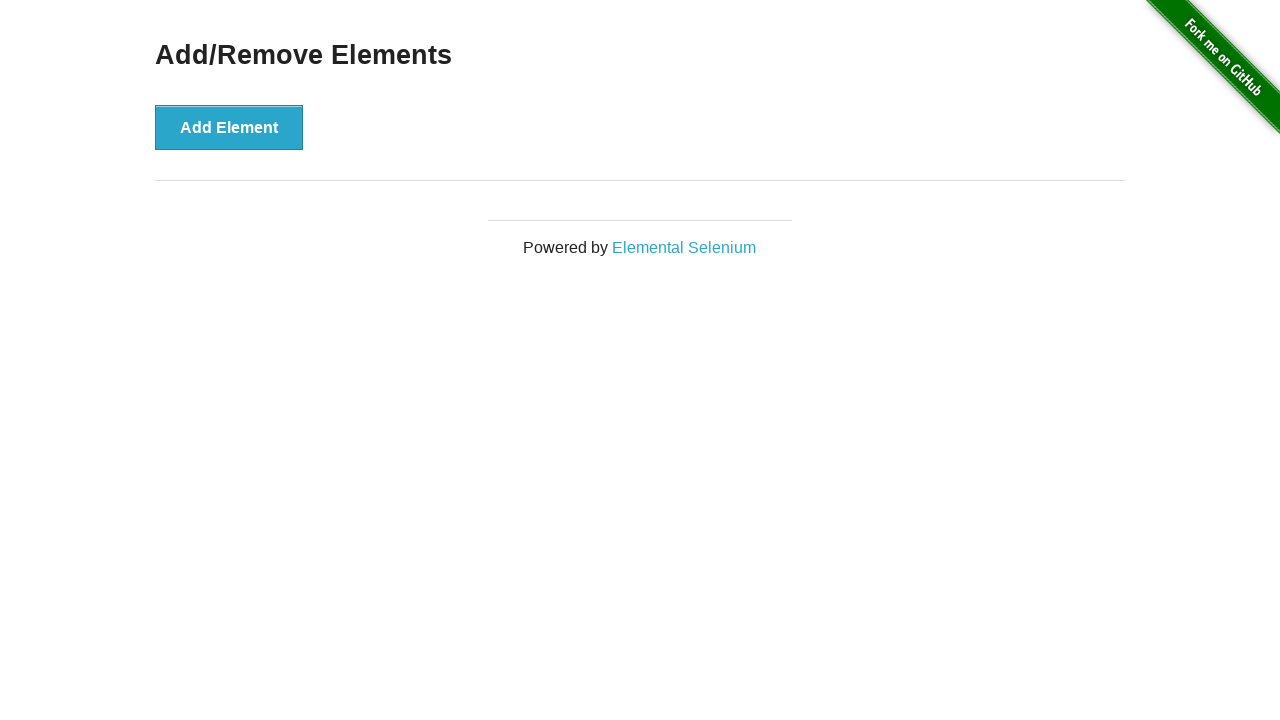

Clicked Add Element button (element 1 of 9) at (229, 127) on button[onclick='addElement()']
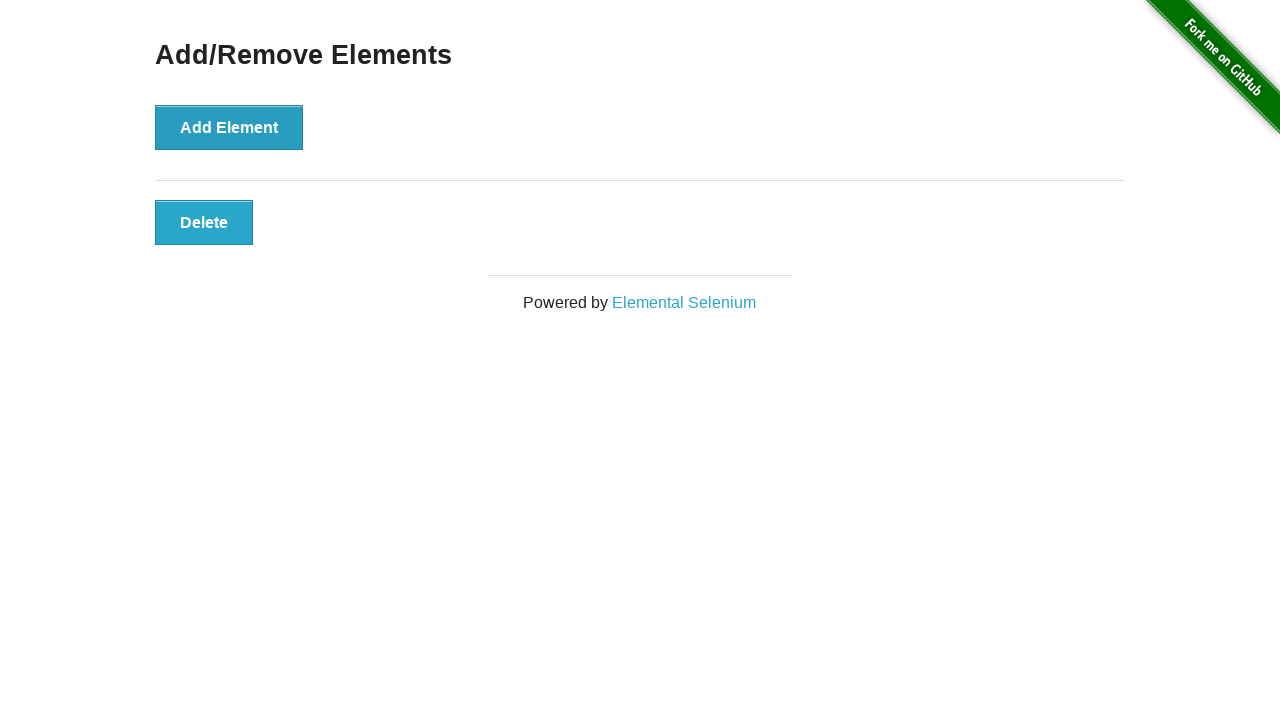

Clicked Add Element button (element 2 of 9) at (229, 127) on button[onclick='addElement()']
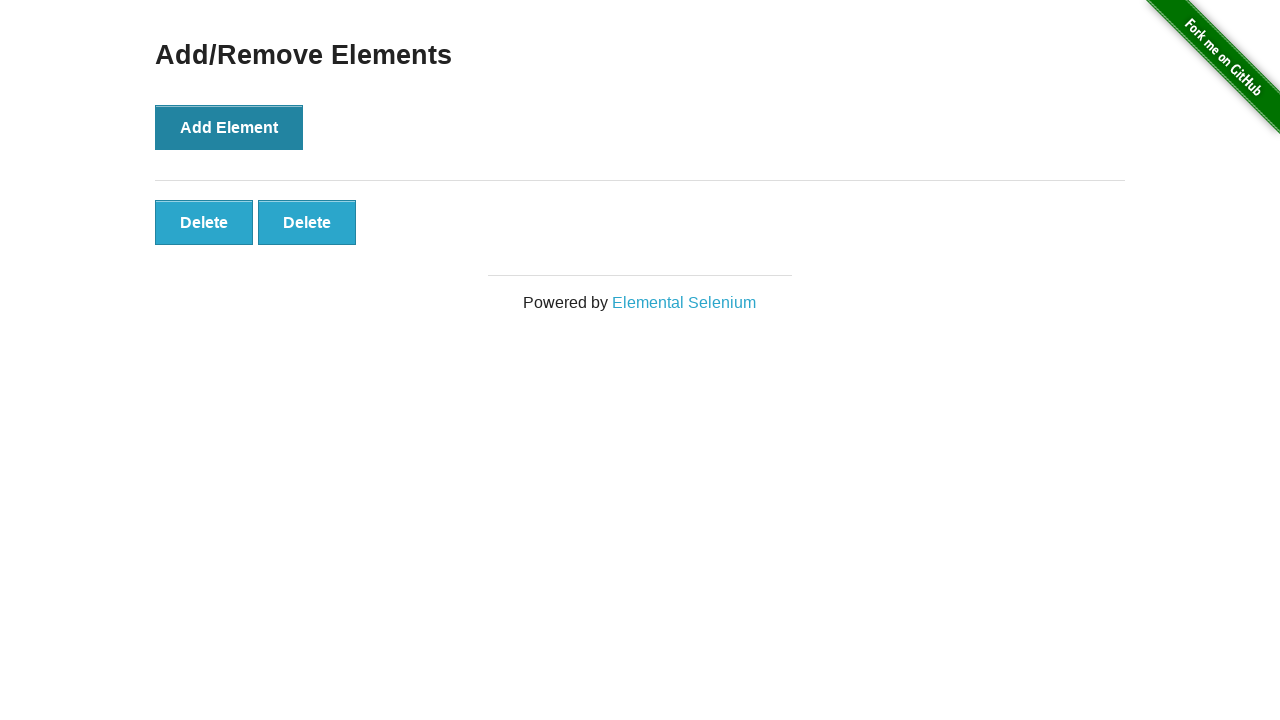

Clicked Add Element button (element 3 of 9) at (229, 127) on button[onclick='addElement()']
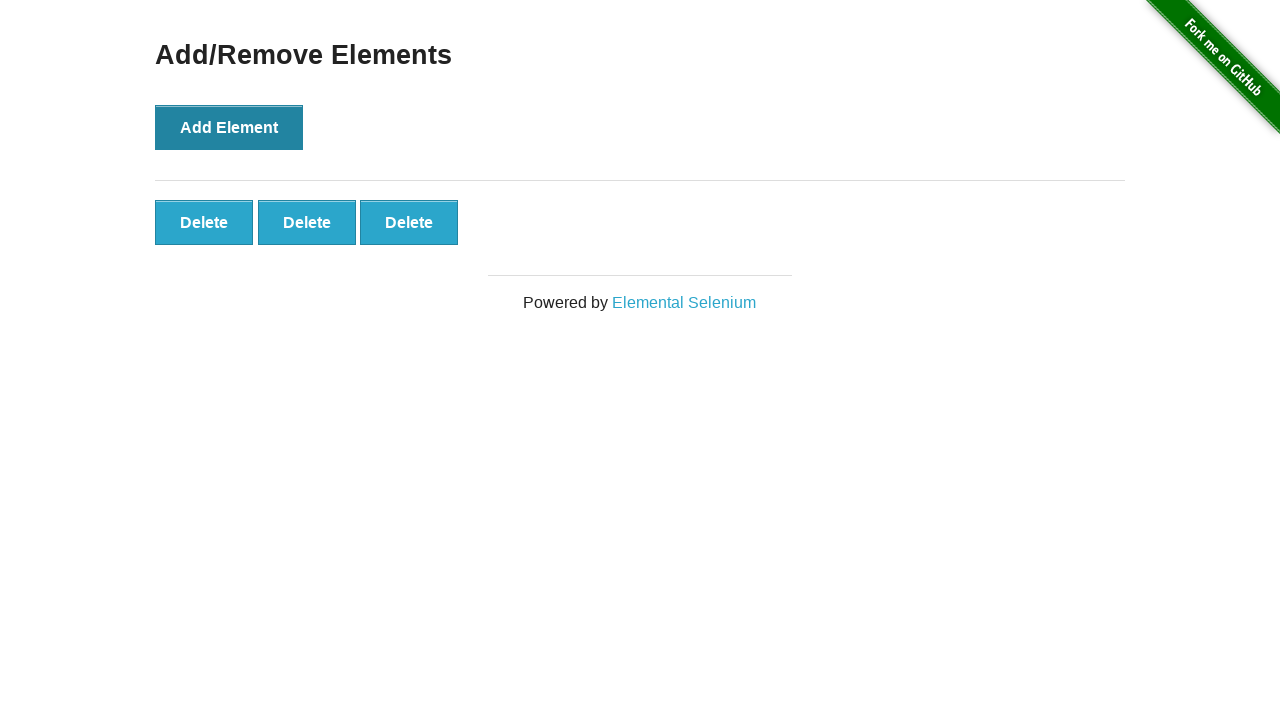

Clicked Add Element button (element 4 of 9) at (229, 127) on button[onclick='addElement()']
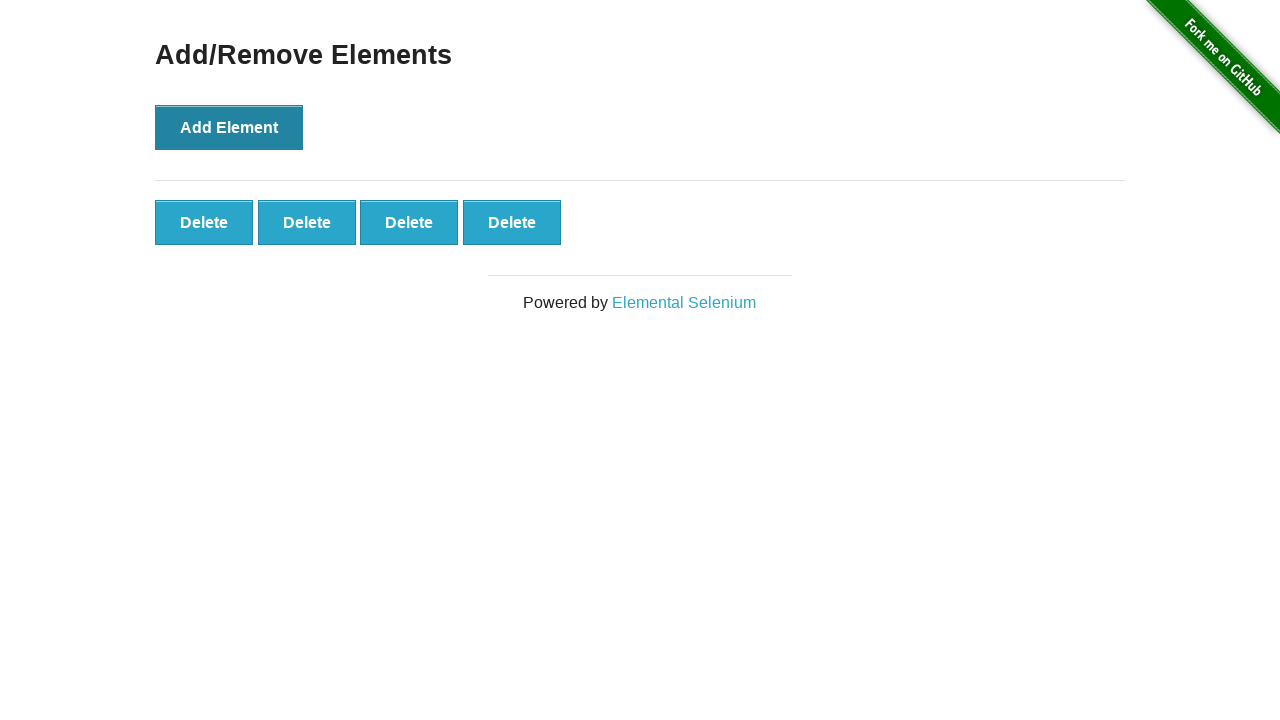

Clicked Add Element button (element 5 of 9) at (229, 127) on button[onclick='addElement()']
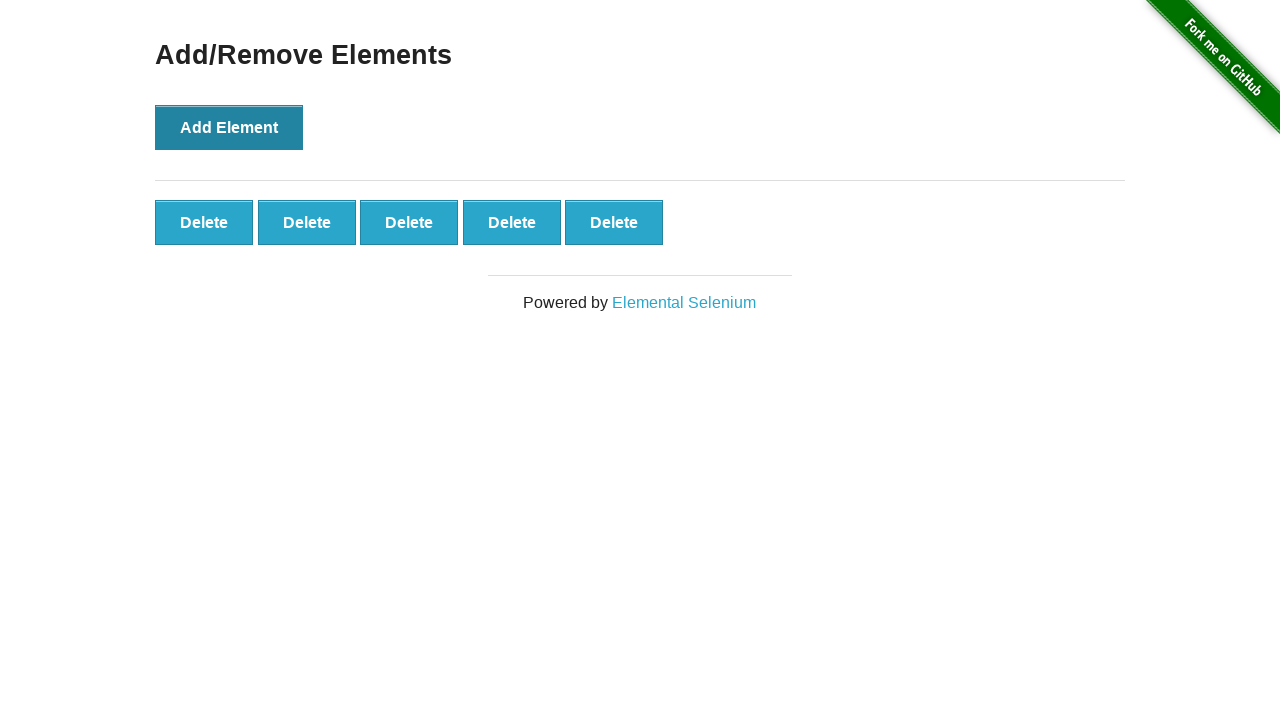

Clicked Add Element button (element 6 of 9) at (229, 127) on button[onclick='addElement()']
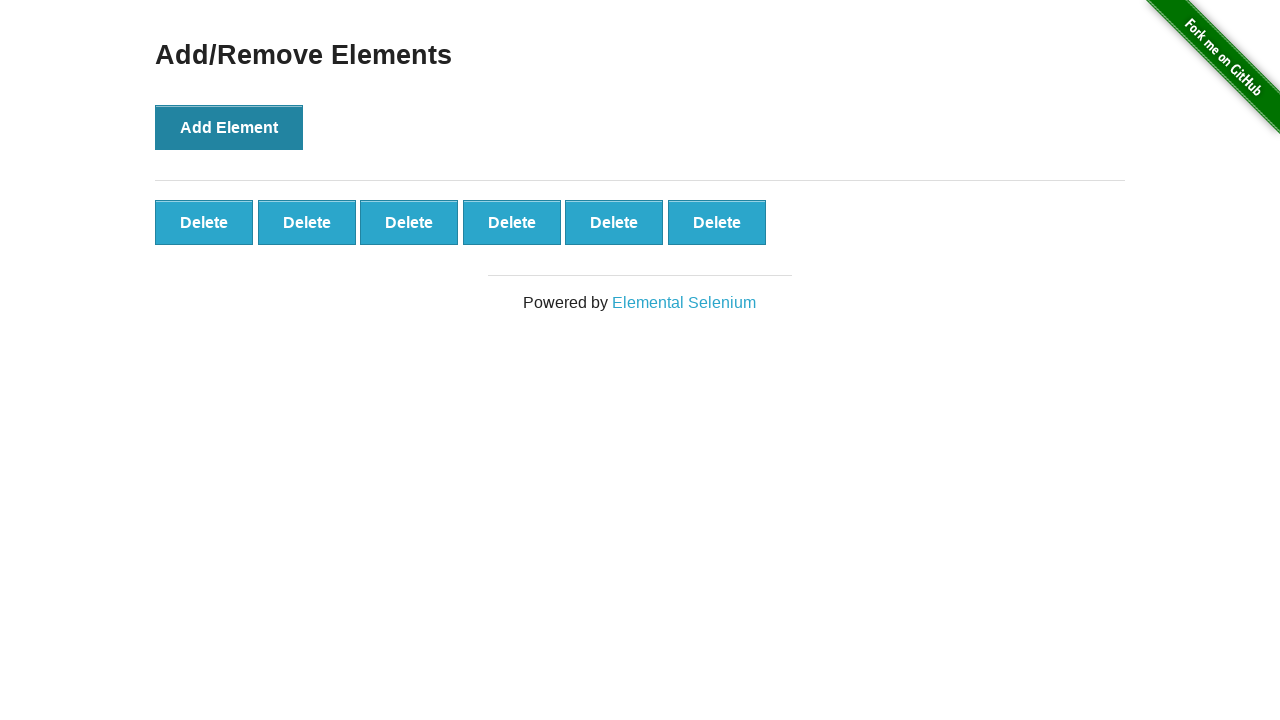

Clicked Add Element button (element 7 of 9) at (229, 127) on button[onclick='addElement()']
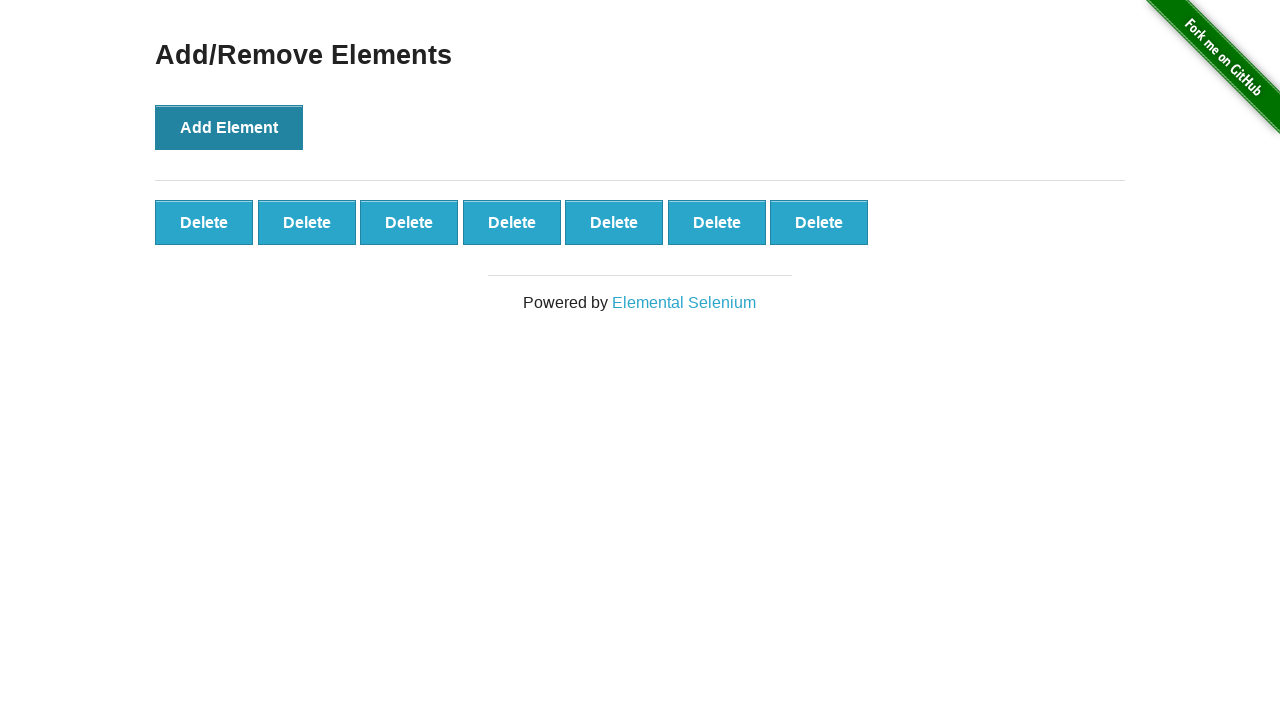

Clicked Add Element button (element 8 of 9) at (229, 127) on button[onclick='addElement()']
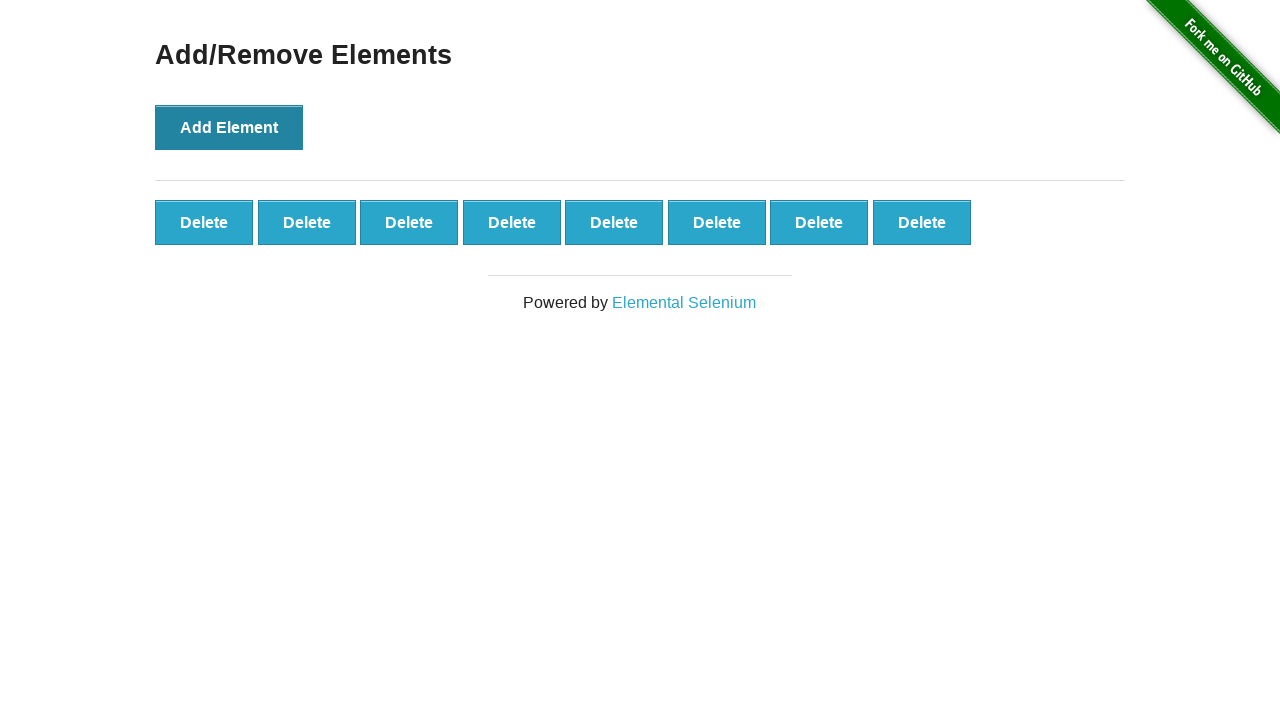

Clicked Add Element button (element 9 of 9) at (229, 127) on button[onclick='addElement()']
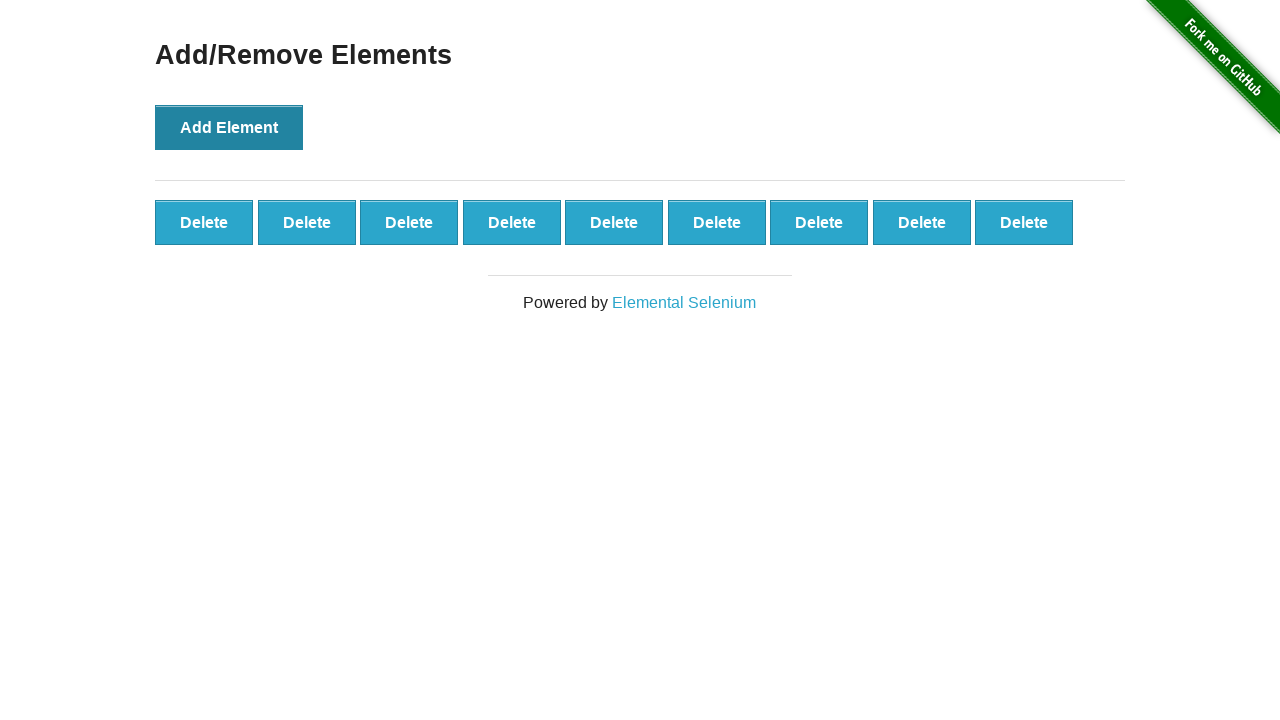

Verified that 9 delete buttons were added
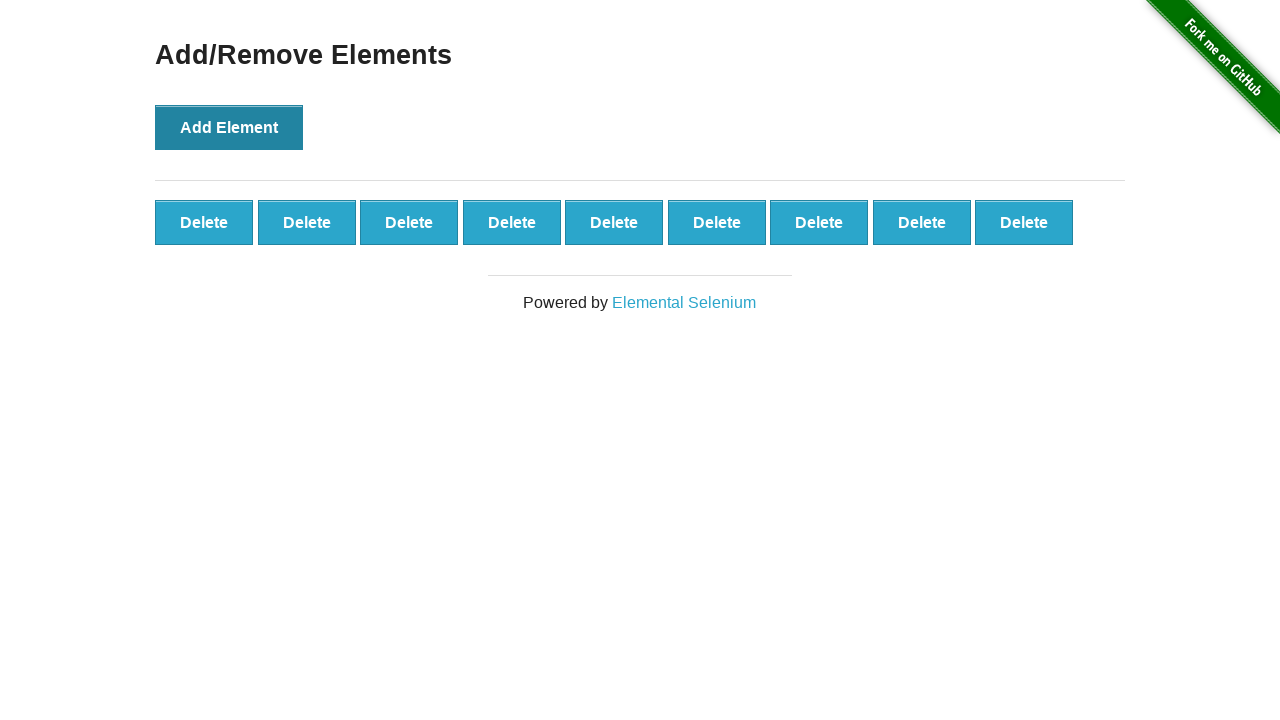

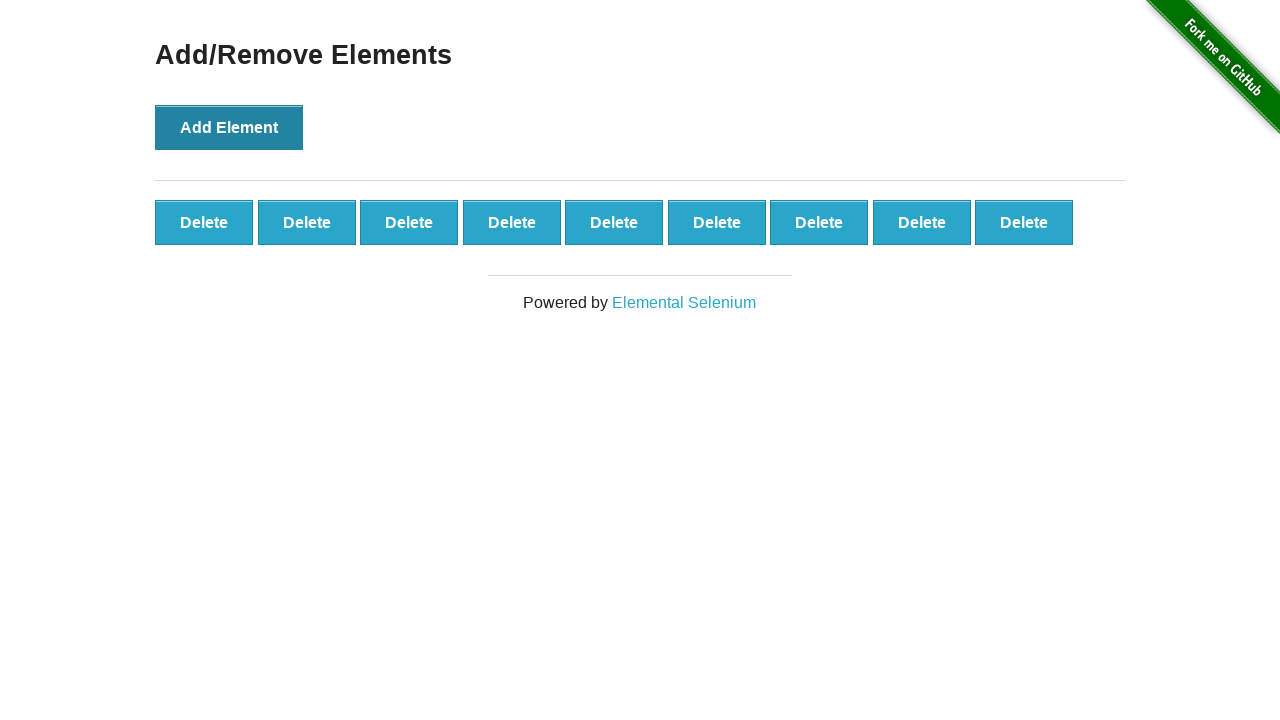